Tests browser navigation methods by navigating to a page, going back, forward, and refreshing the page to verify navigation controls work correctly.

Starting URL: https://opensource-demo.orangehrmlive.com/web/index.php/auth/login

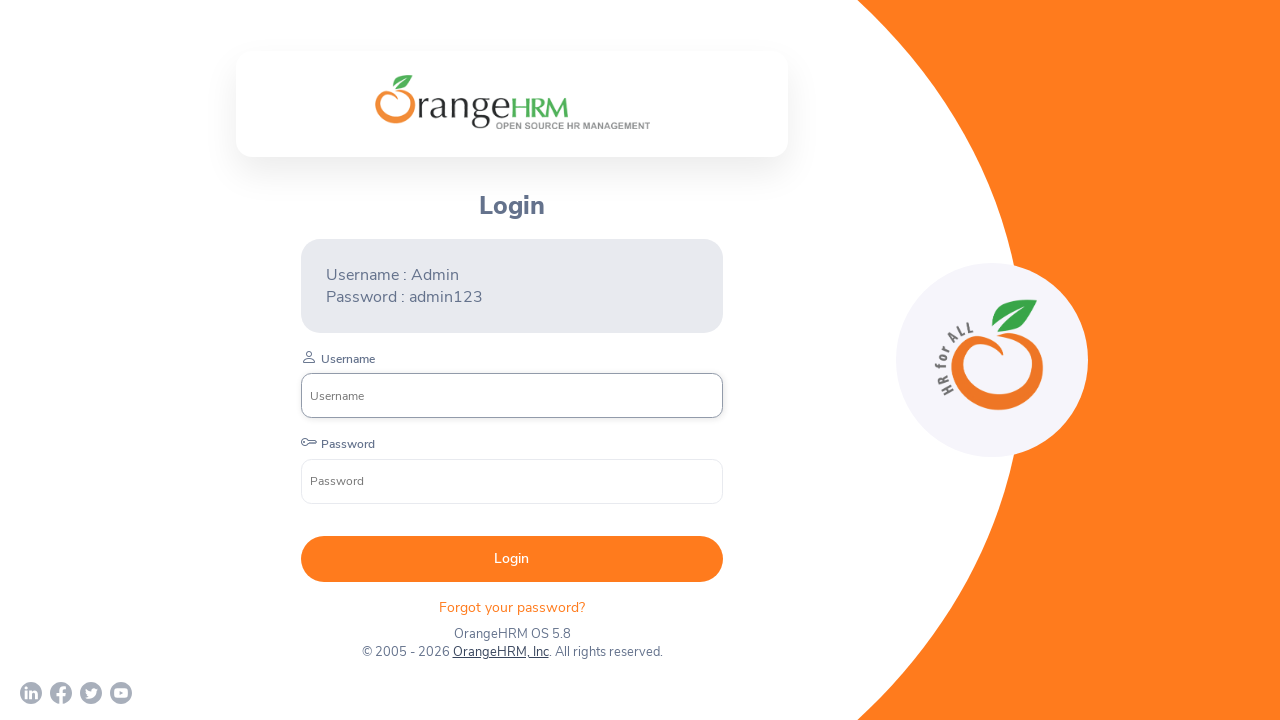

Navigated back from login page
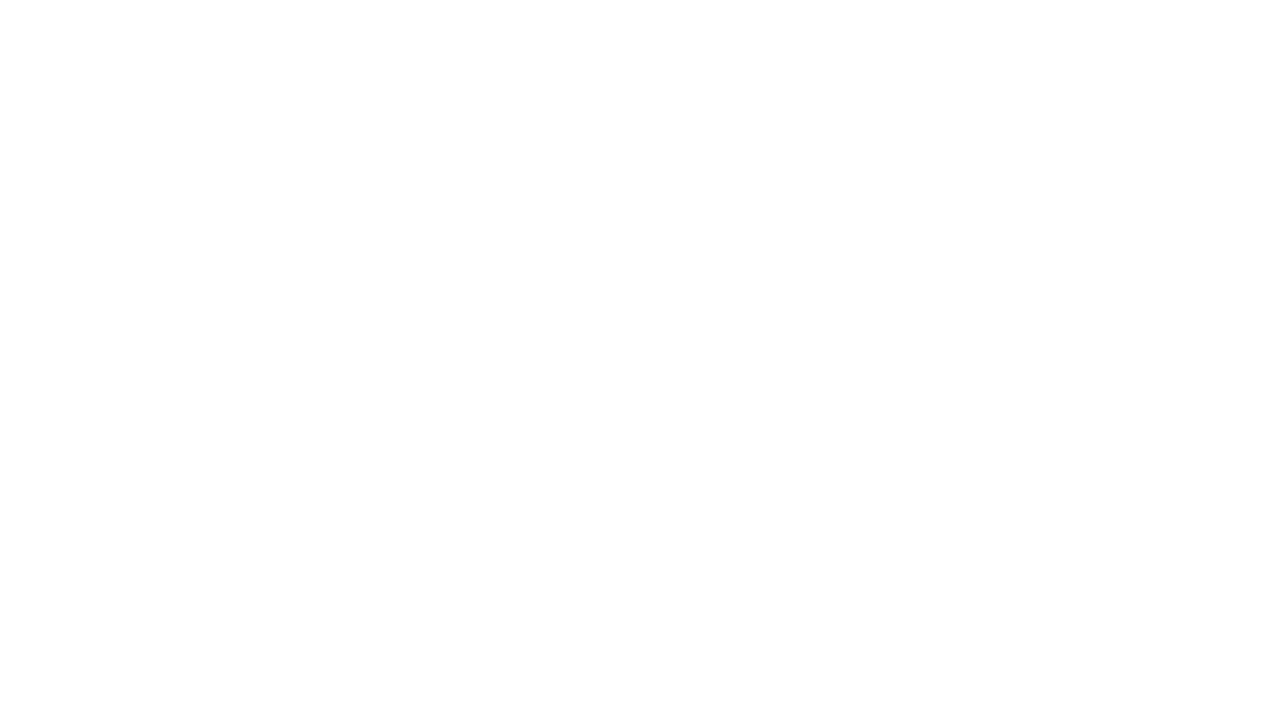

Waited 1000ms for back navigation to complete
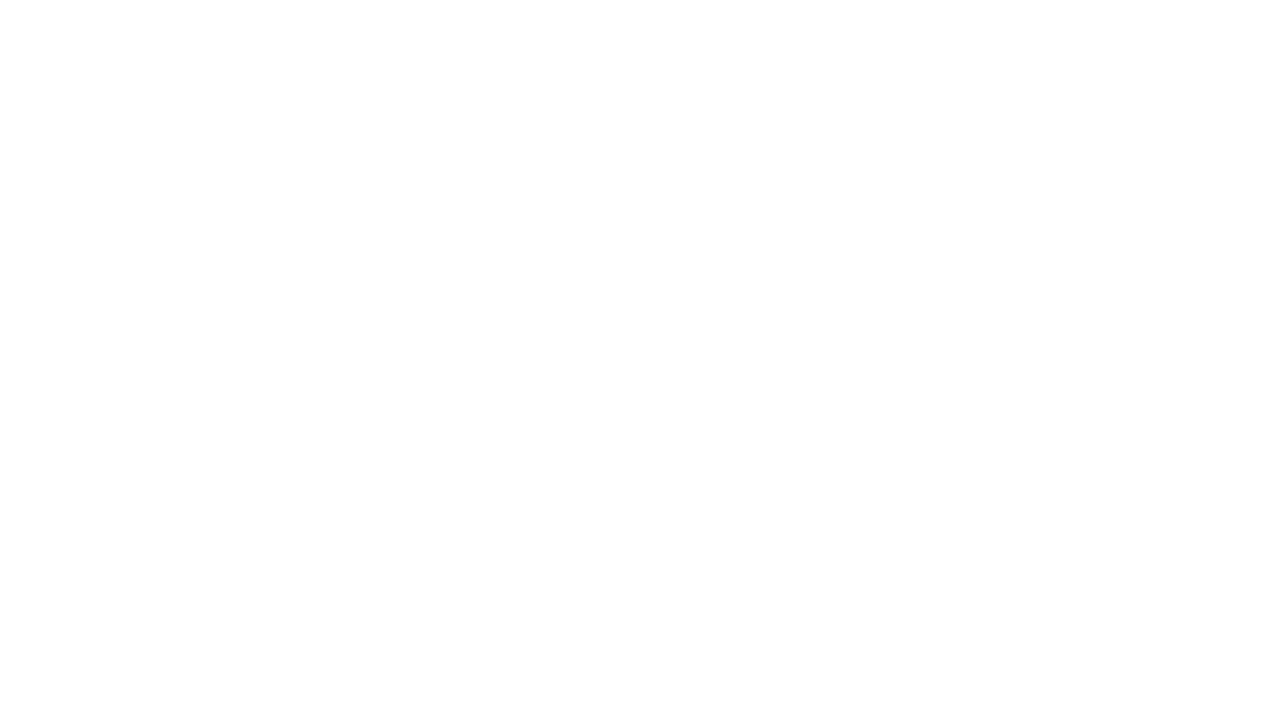

Navigated forward back to login page
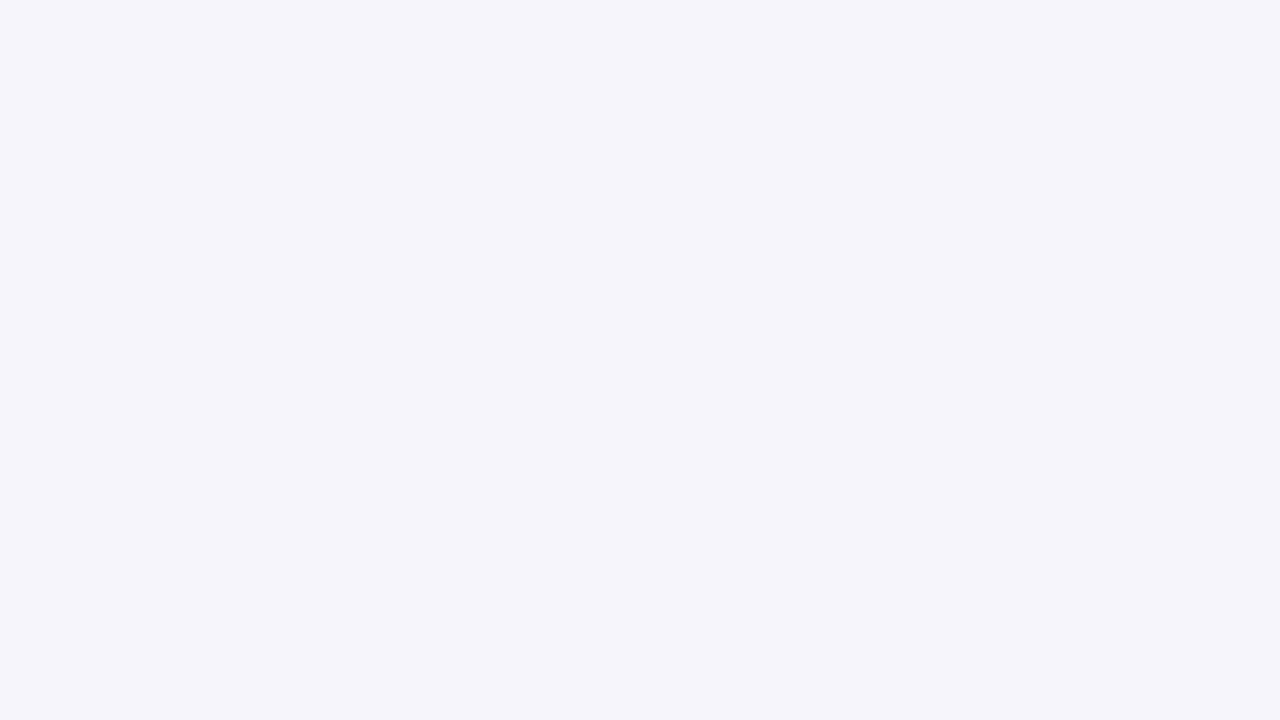

Waited 1000ms for forward navigation to complete
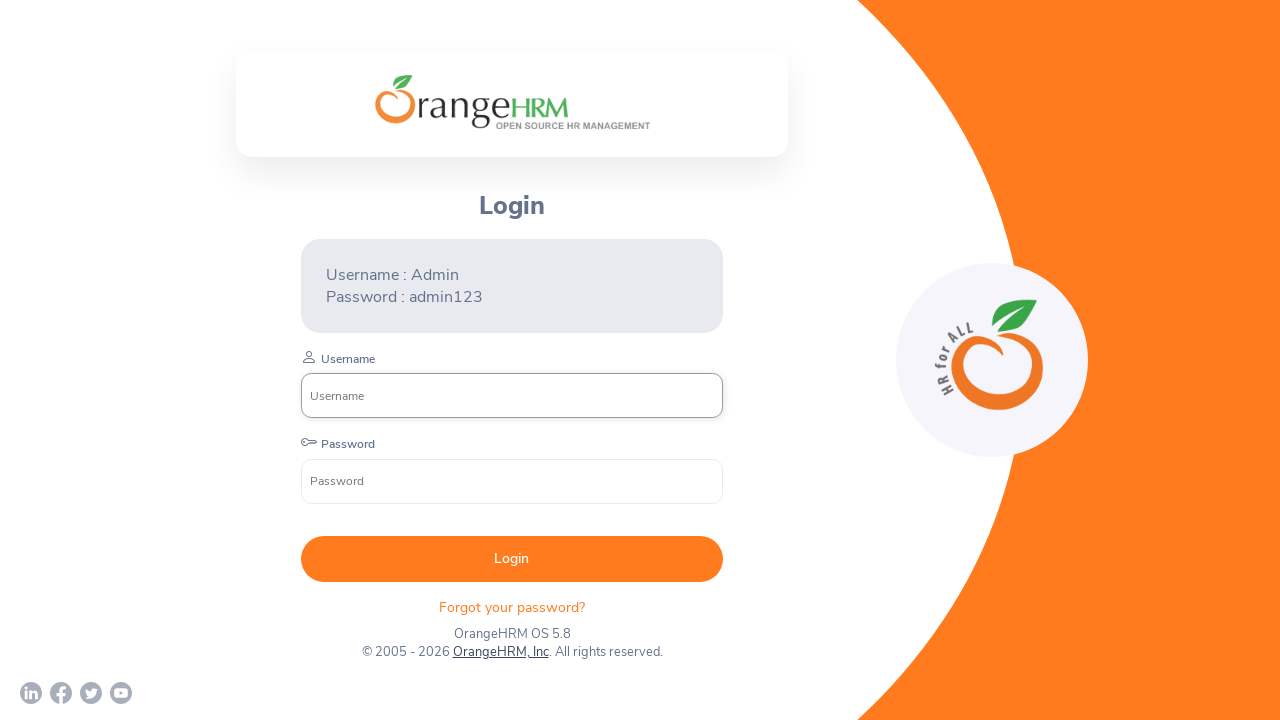

Reloaded the login page
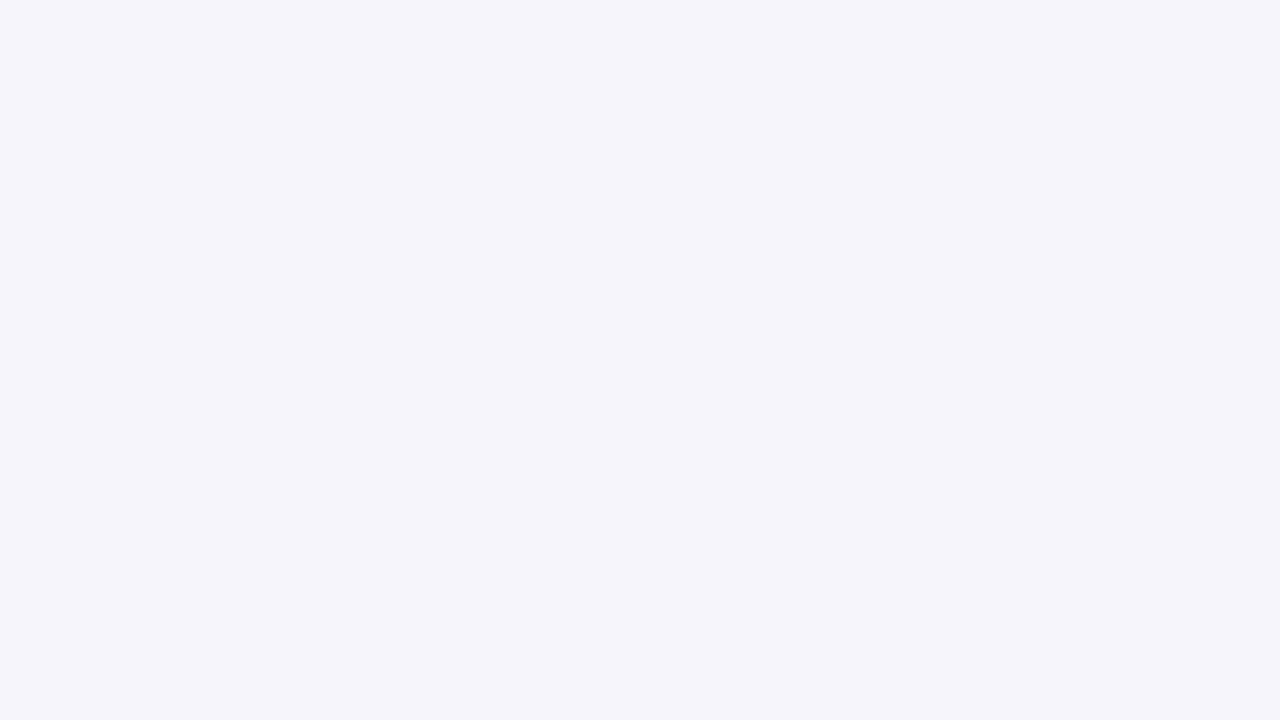

Page reload completed - DOM content loaded
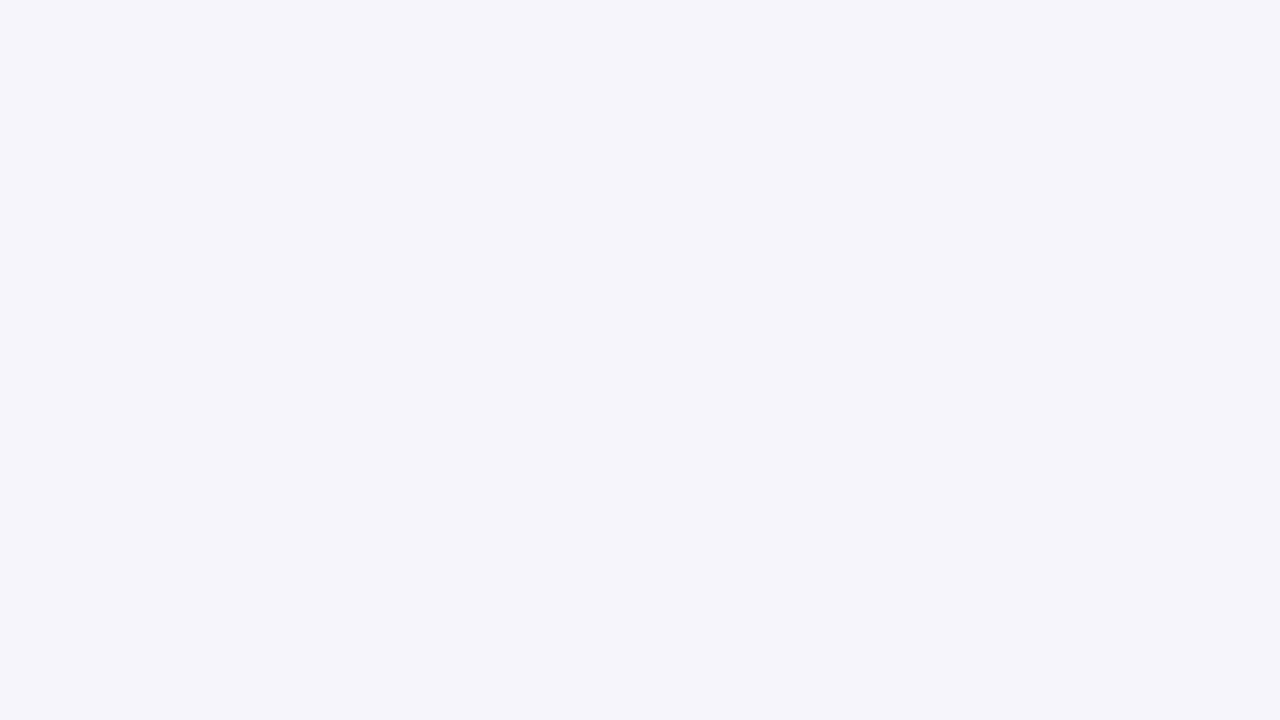

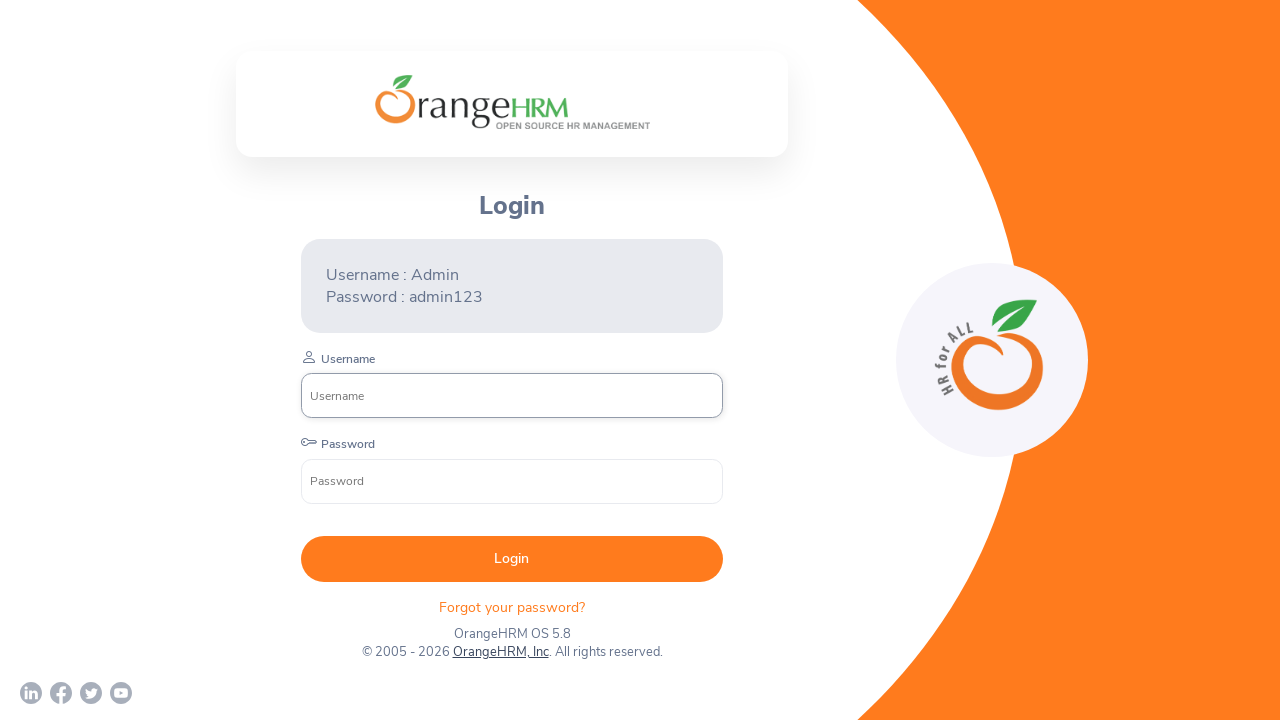